Tests keyboard navigation on W3Schools website by simulating PAGE_DOWN, PAGE_UP, END, and HOME key presses to scroll through the page.

Starting URL: https://www.w3schools.com/

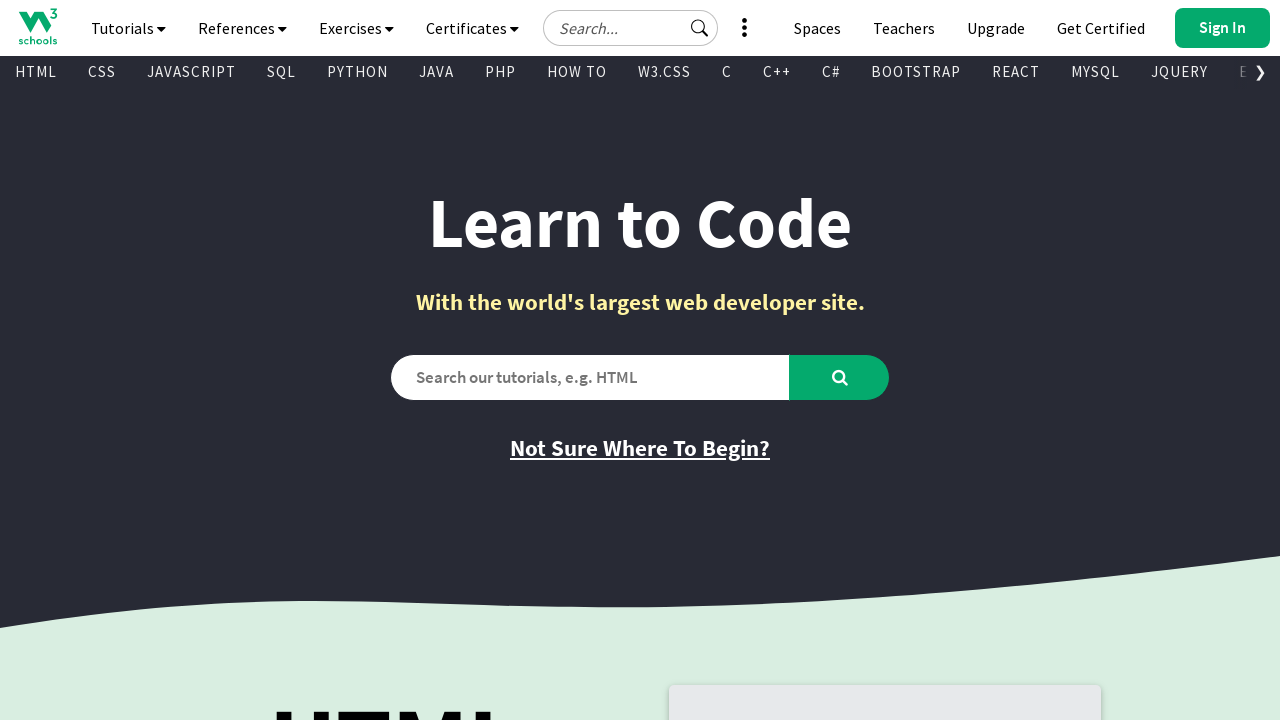

Waited for body element to be available
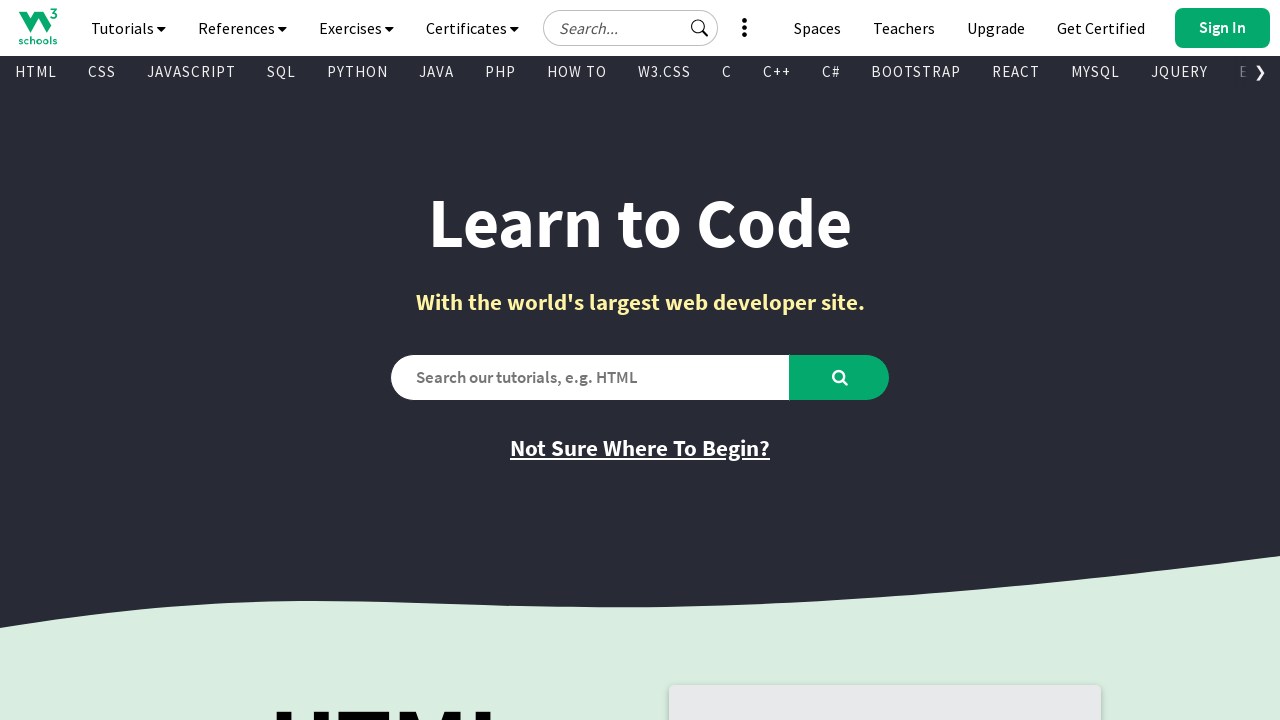

Pressed PAGE_DOWN to scroll down the page
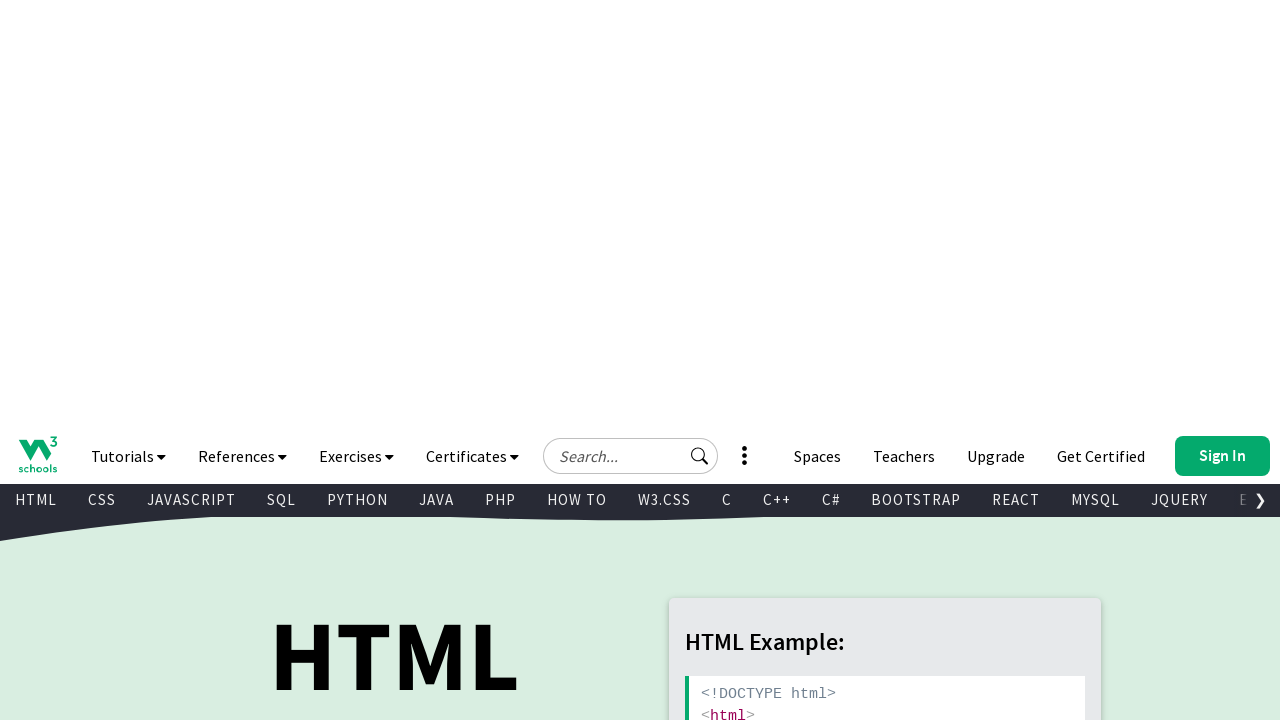

Waited 1 second after PAGE_DOWN key press
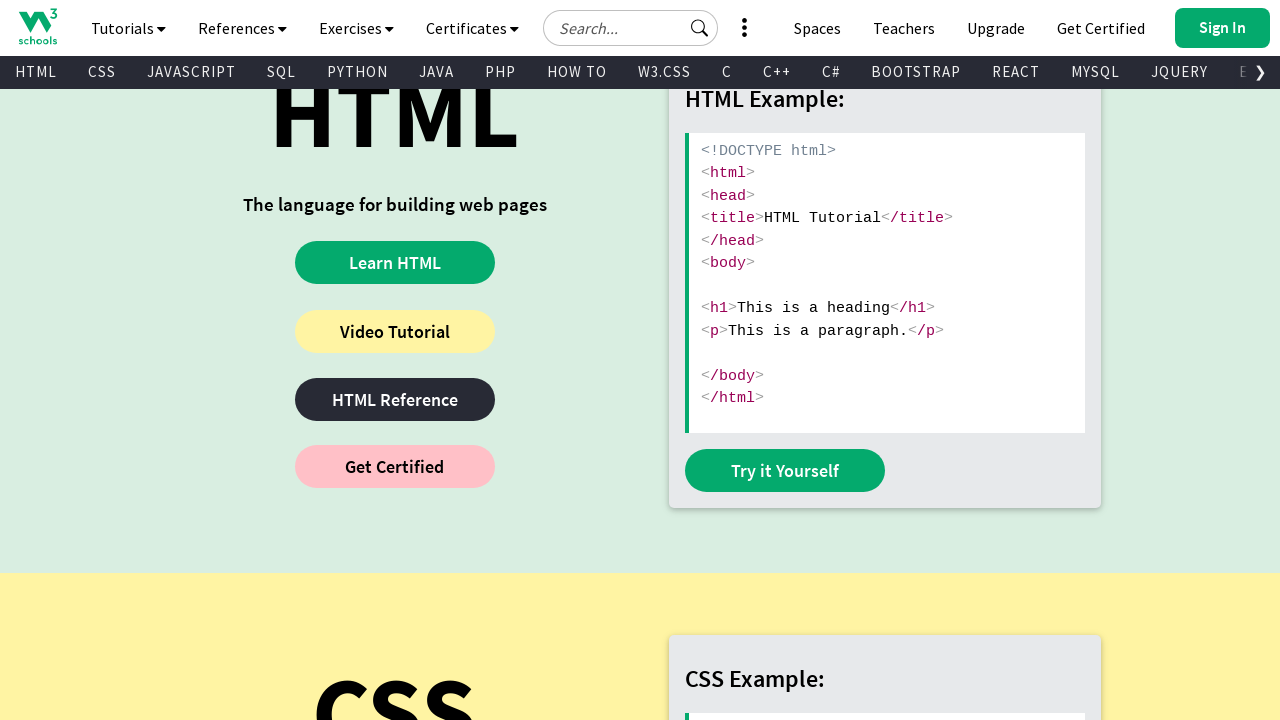

Pressed PAGE_UP to scroll up the page
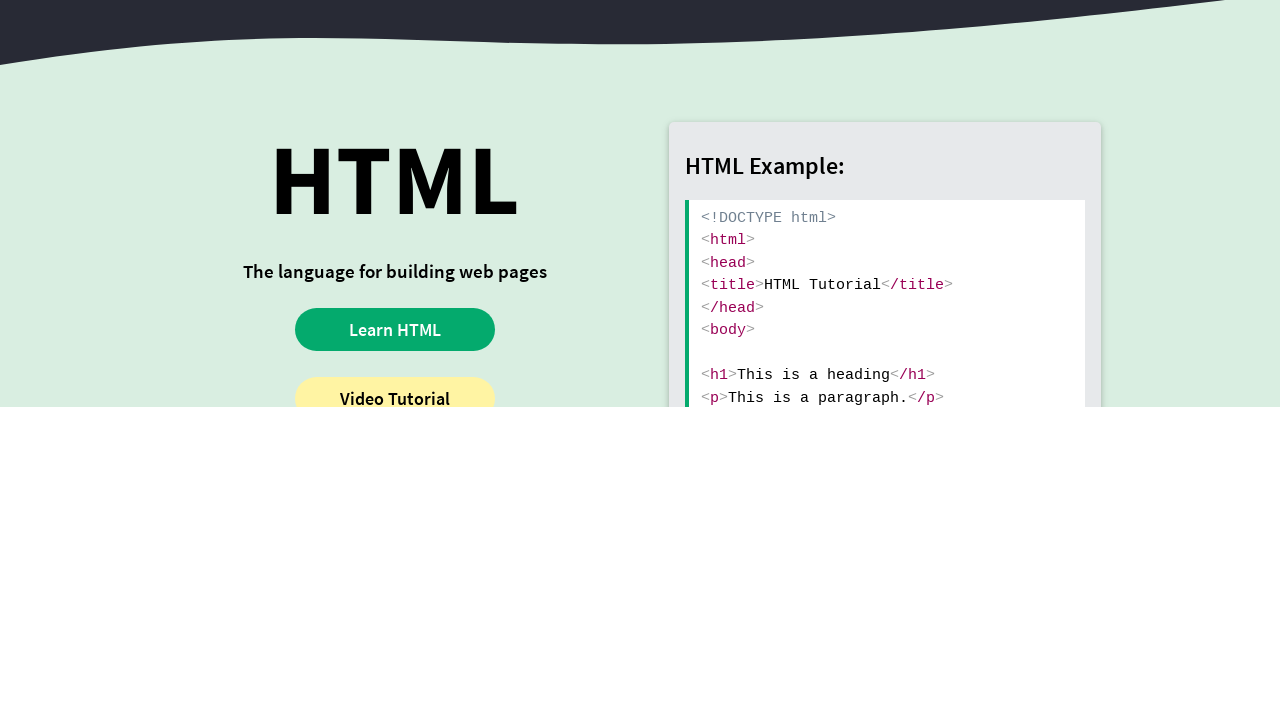

Waited 1 second after PAGE_UP key press
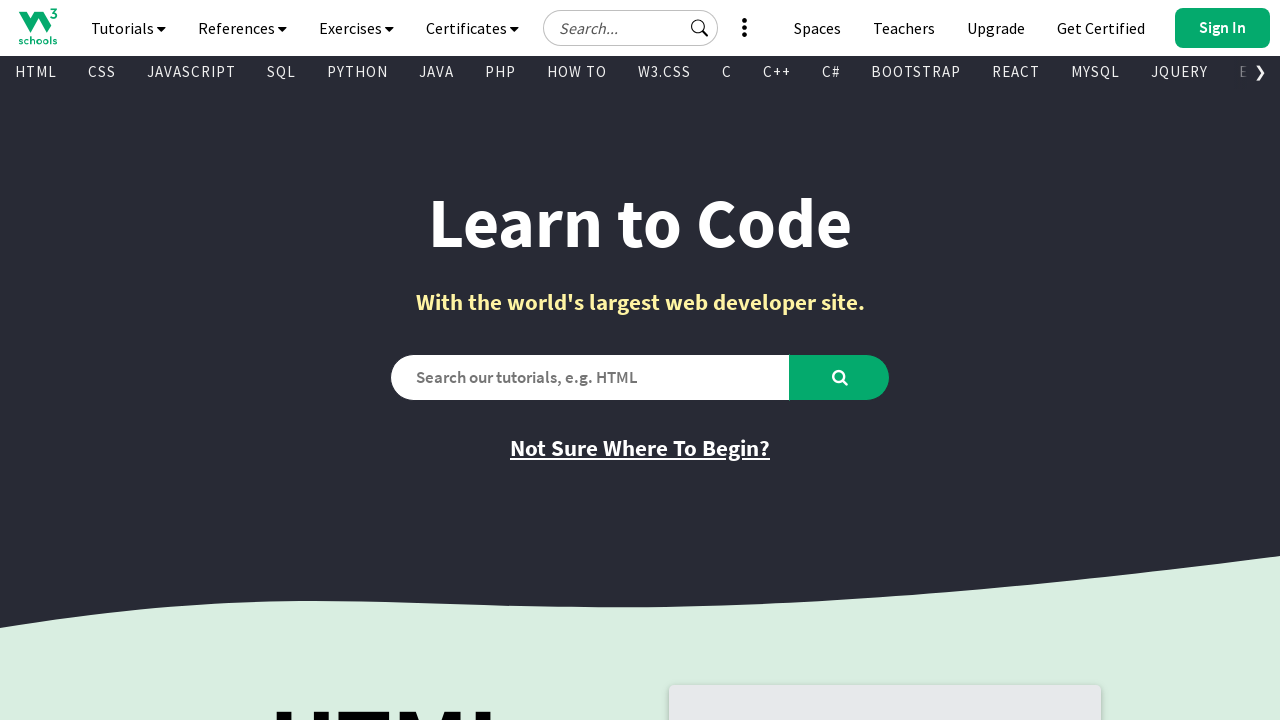

Pressed END to scroll to bottom of page
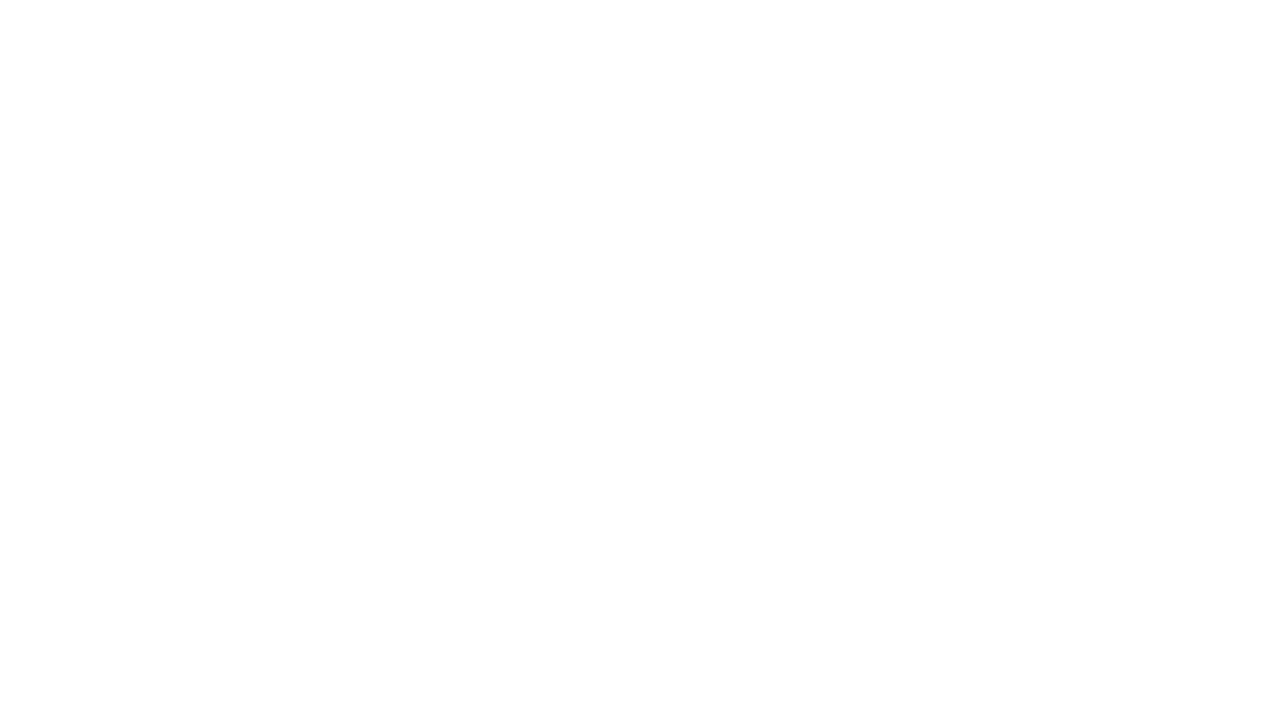

Waited 1 second after END key press
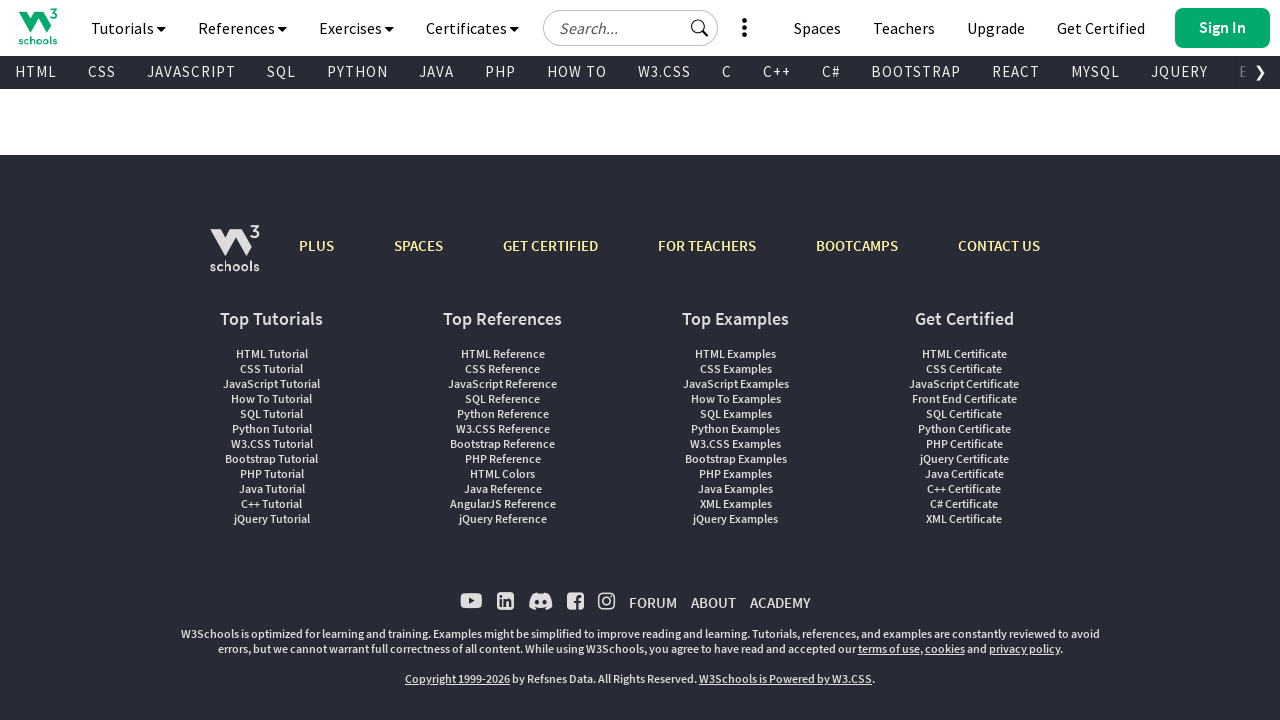

Pressed HOME to scroll to top of page
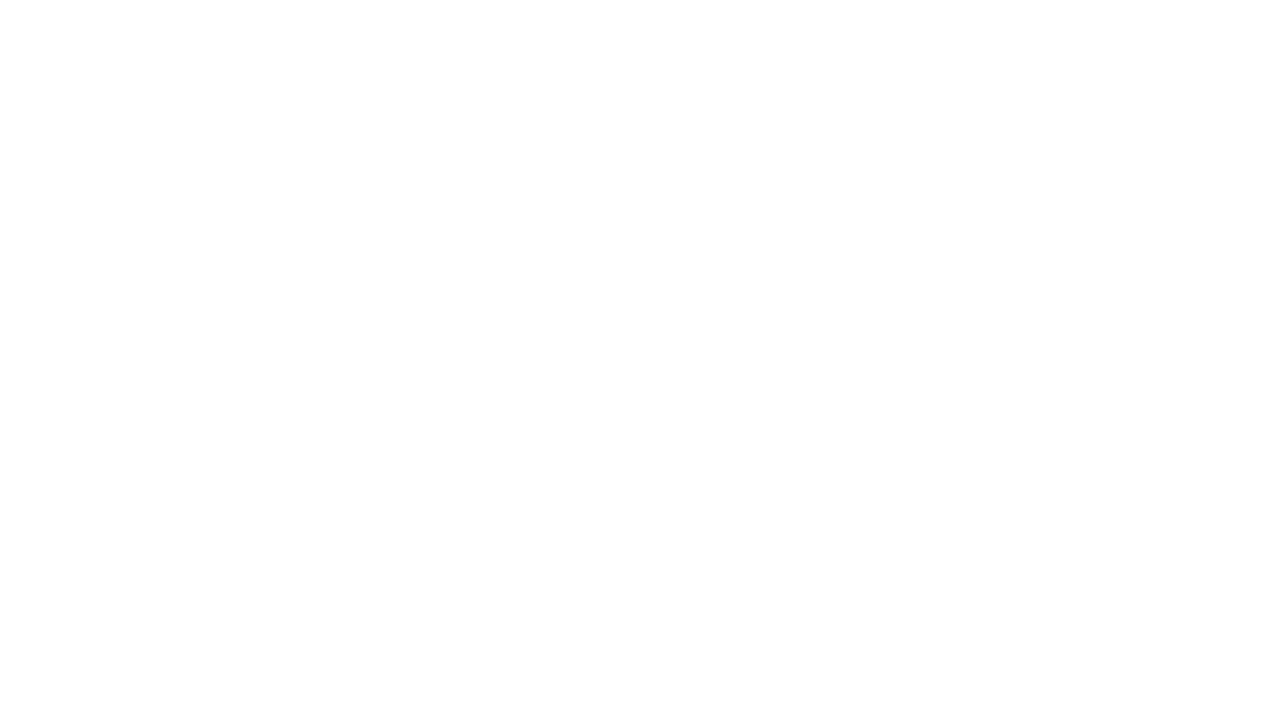

Waited 1 second after HOME key press
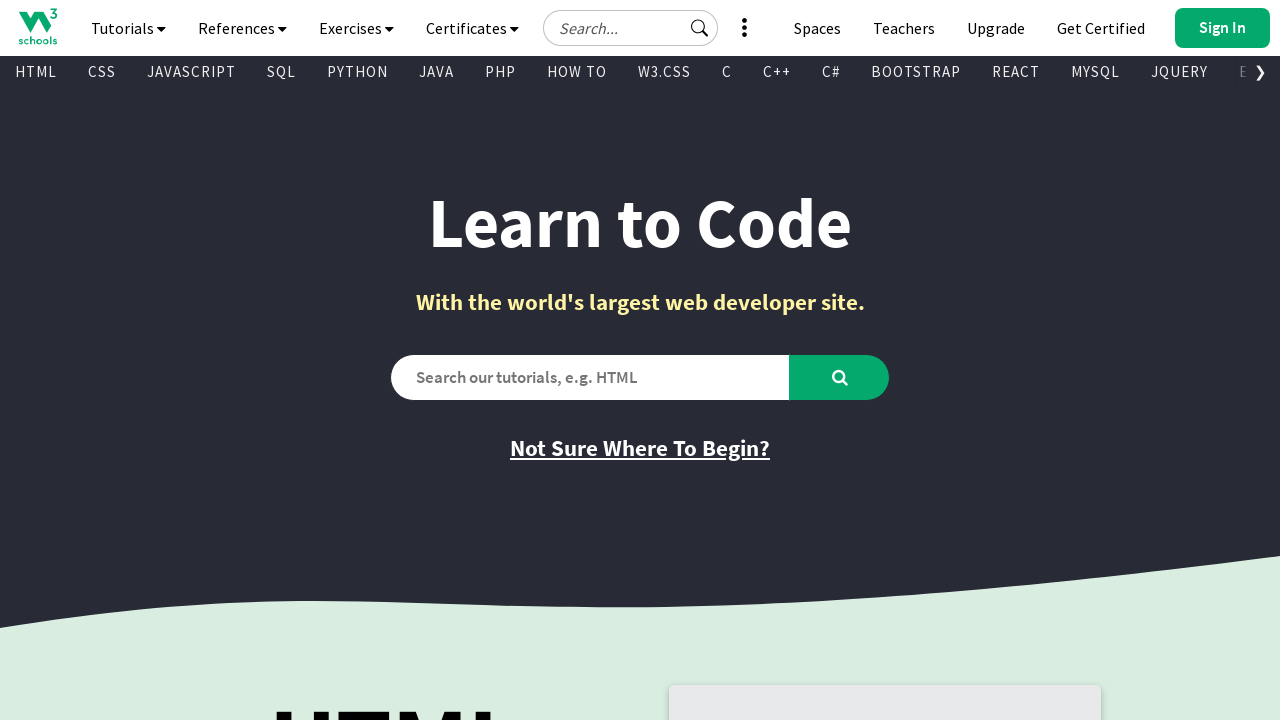

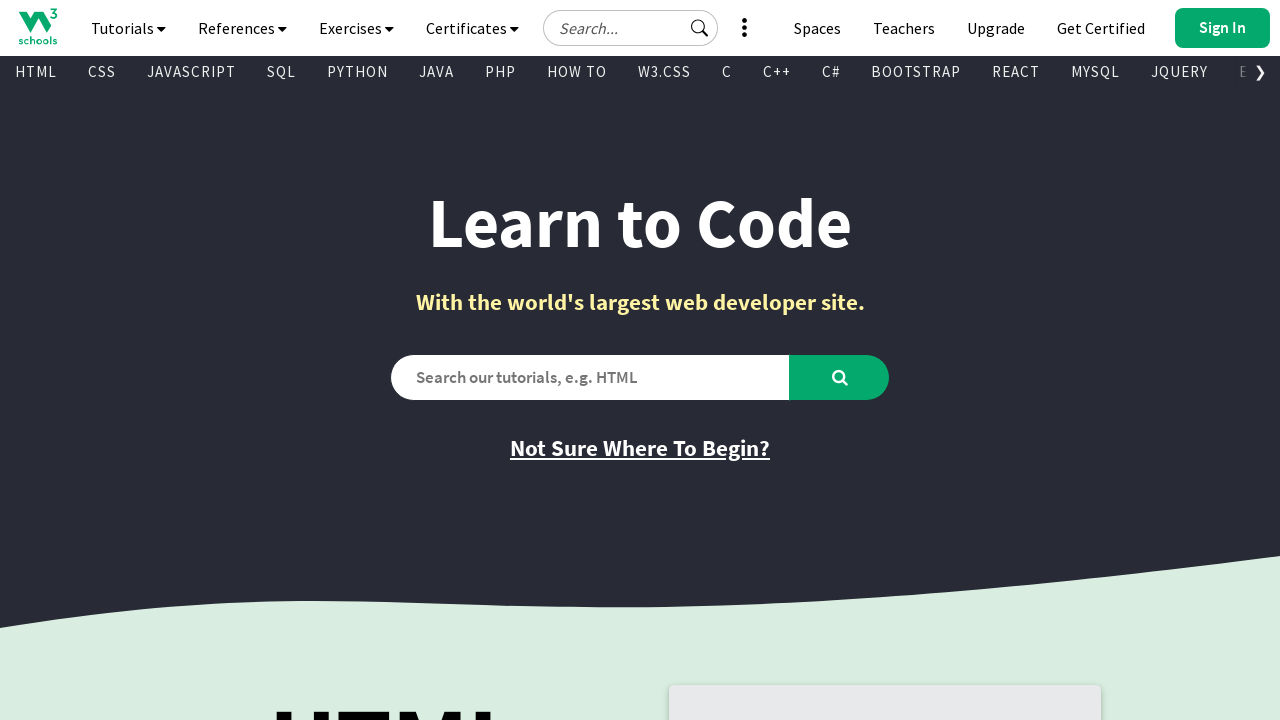